Tests that dynamic text content exists in three content divs on the Dynamic Content page.

Starting URL: https://the-internet.herokuapp.com/

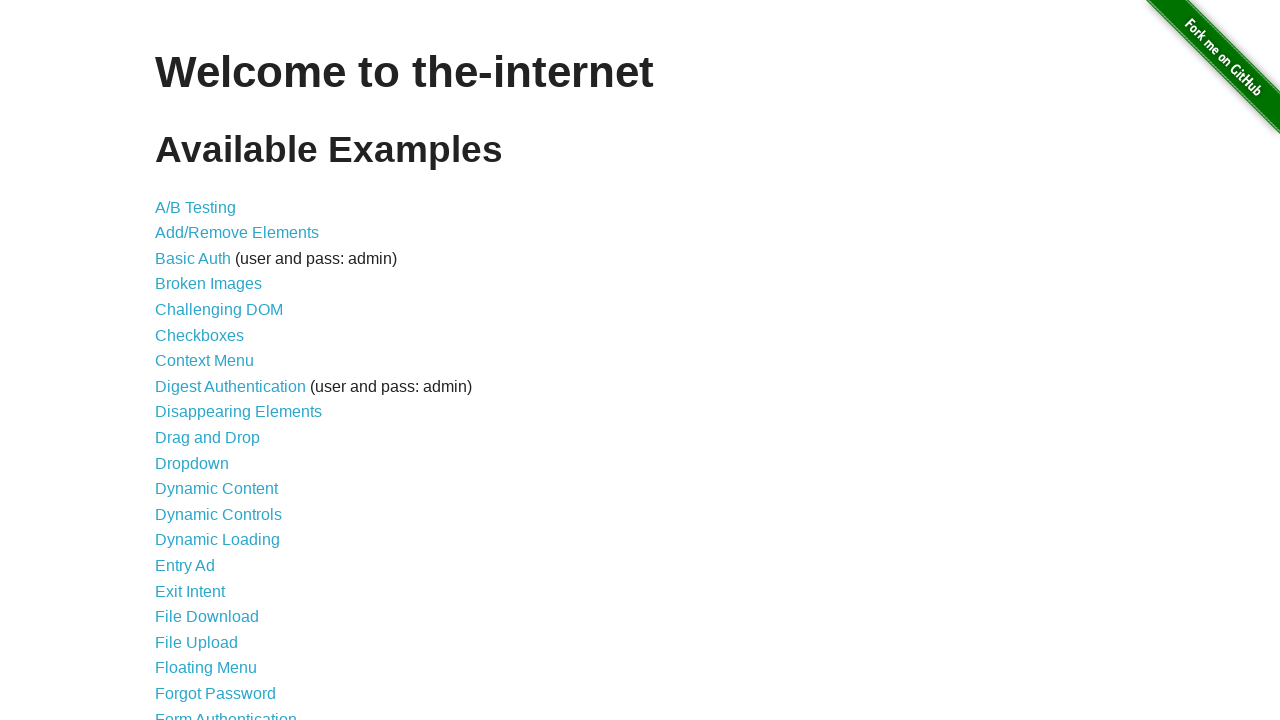

Waited for h1 element to load on the page
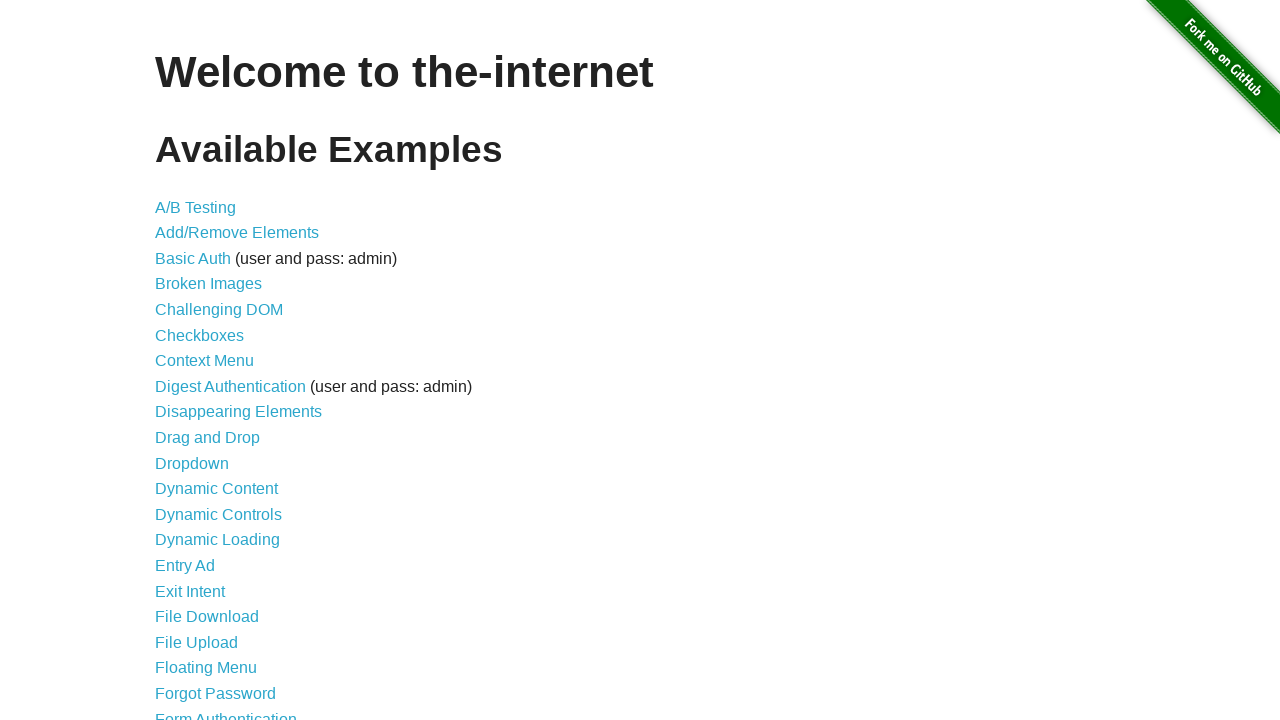

Clicked on Dynamic Content link at (216, 489) on xpath=/html/body/div[2]/div/ul/li[12]/a
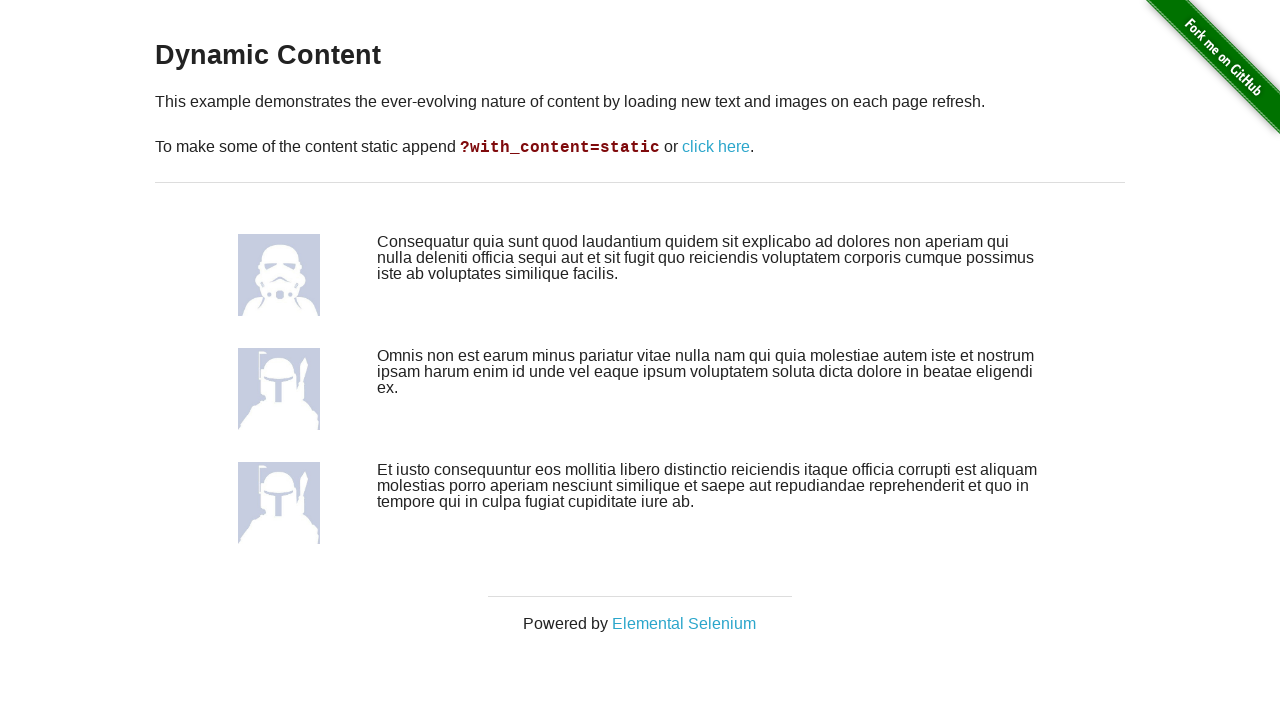

Retrieved text content from first dynamic content div
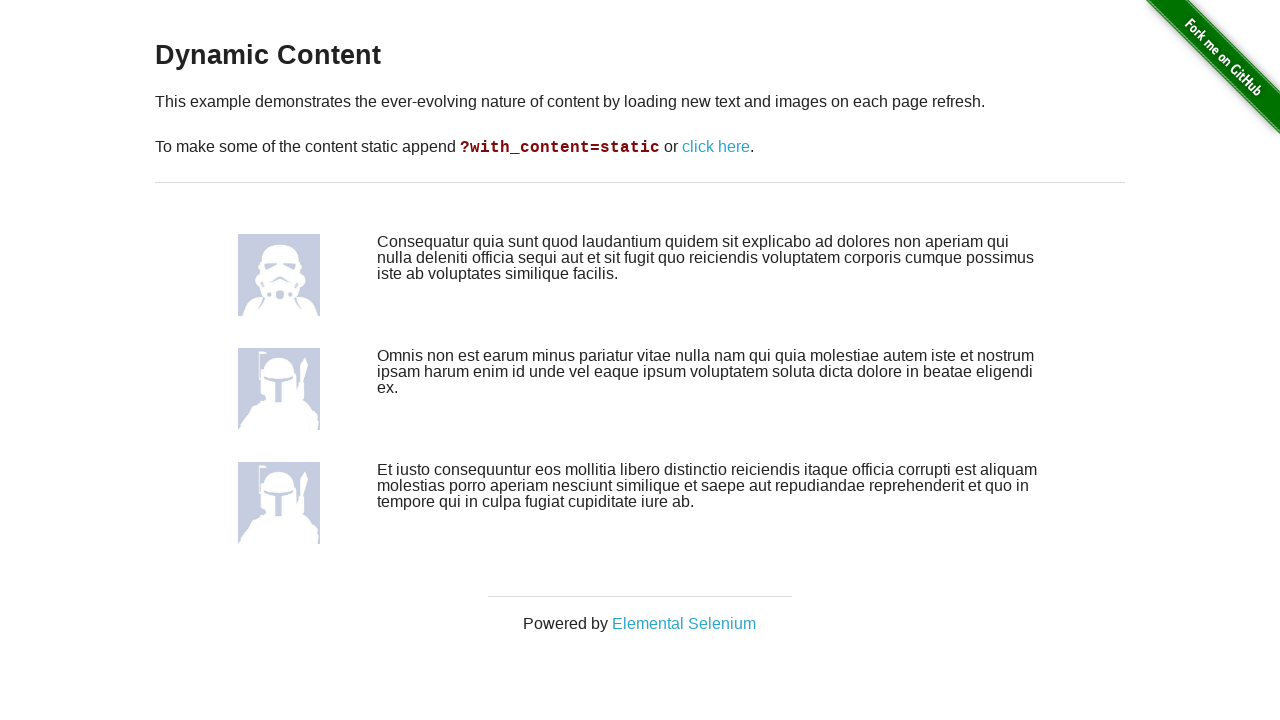

Retrieved text content from second dynamic content div
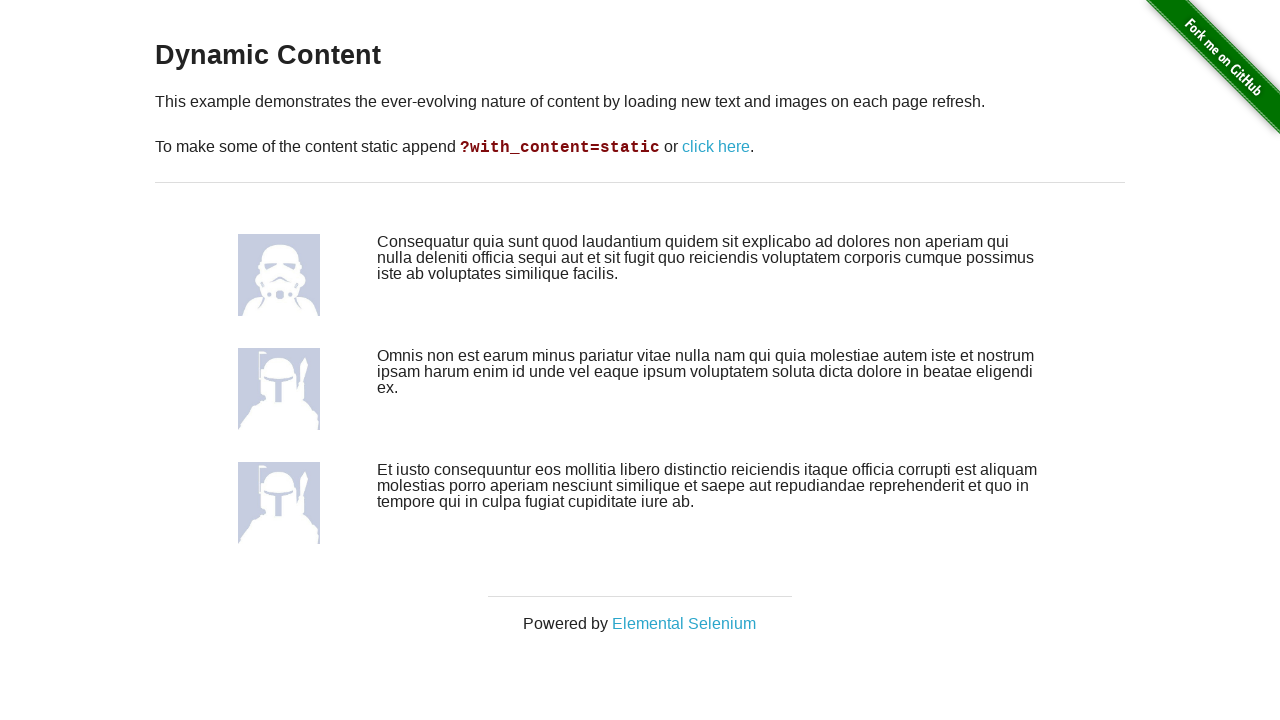

Retrieved text content from third dynamic content div
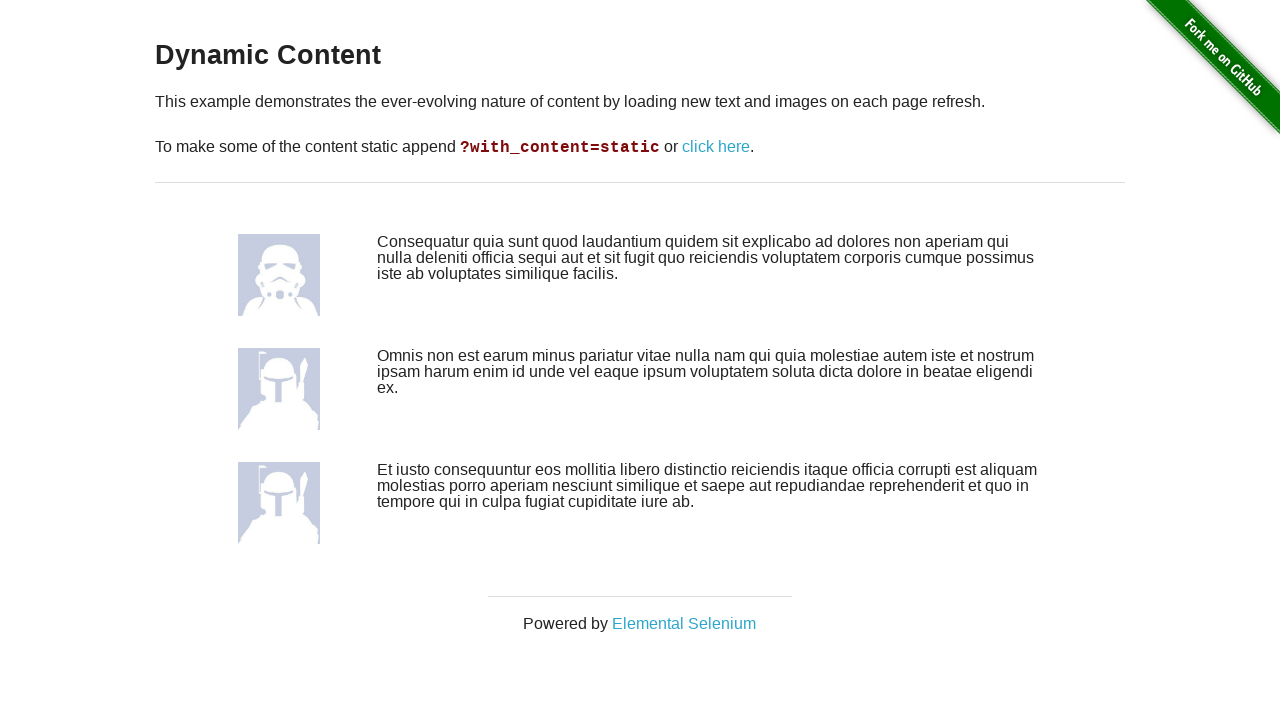

Asserted that first dynamic text is a string
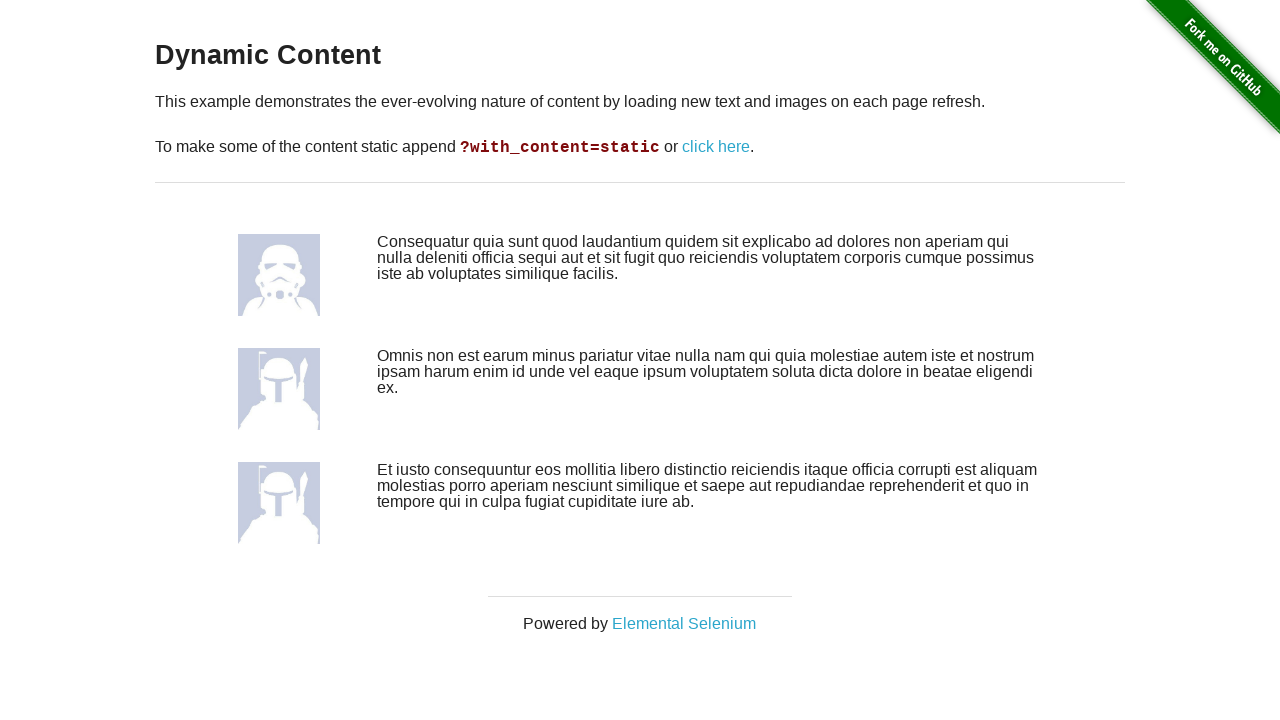

Asserted that second dynamic text is a string
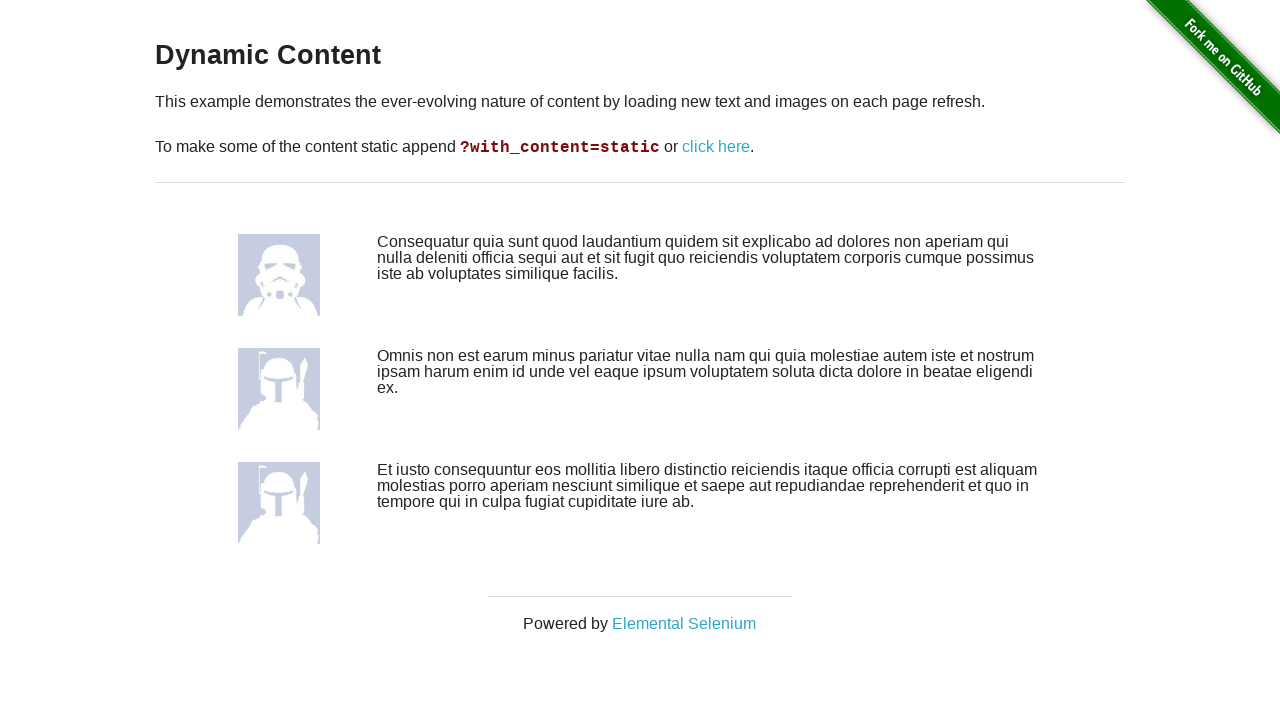

Asserted that third dynamic text is a string
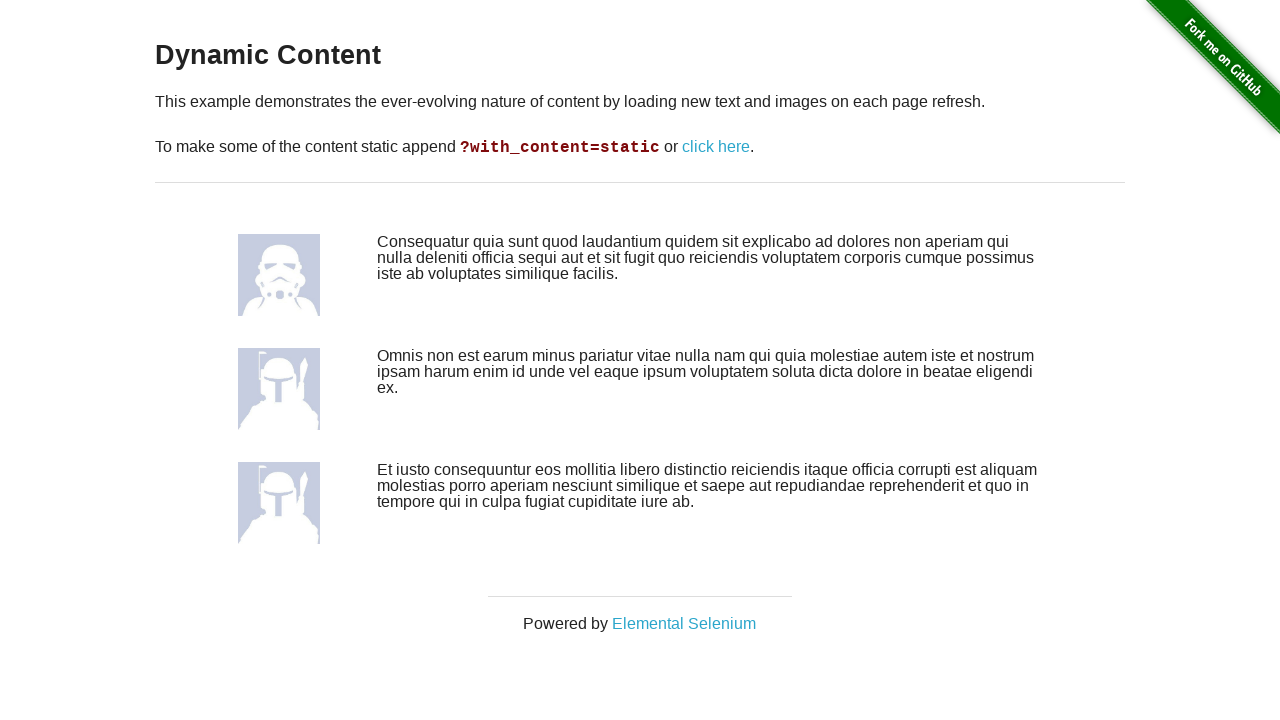

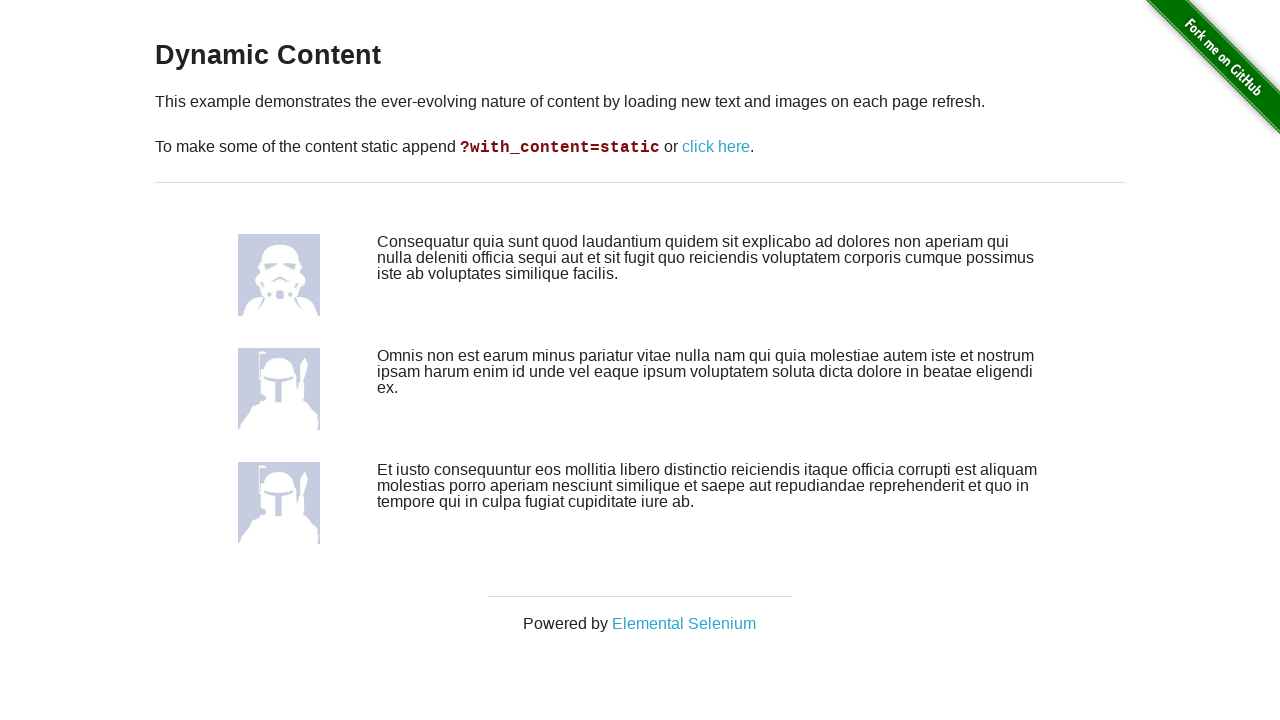